Tests slider interaction by focusing on the slider handle within an iframe and pressing the right arrow key multiple times to move the slider

Starting URL: https://jqueryui.com/slider/

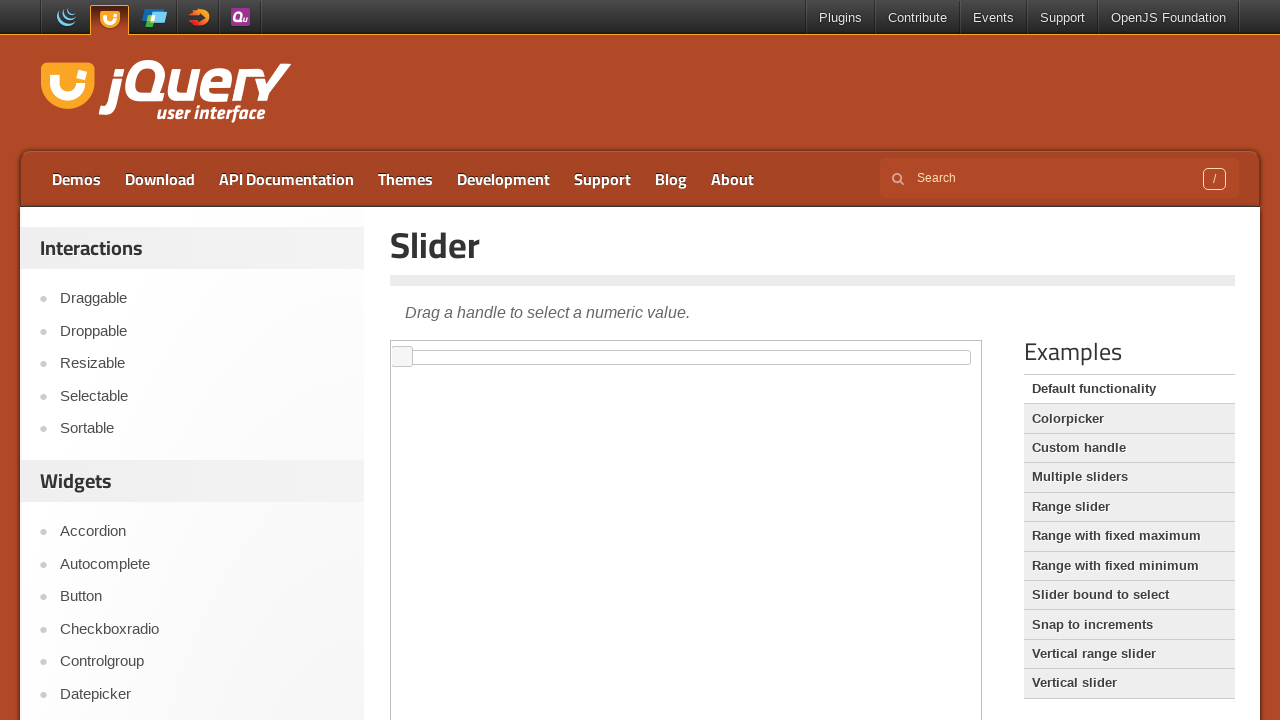

Located the demo iframe containing the slider
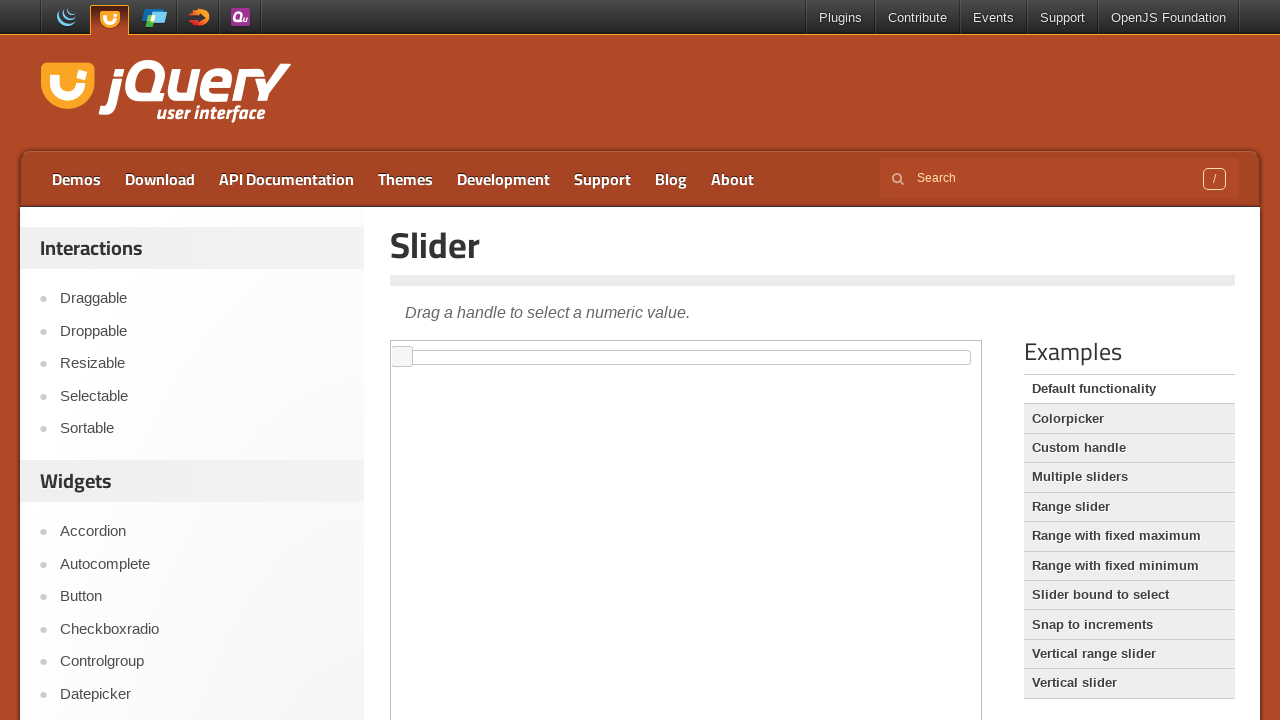

Located the slider handle element within the iframe
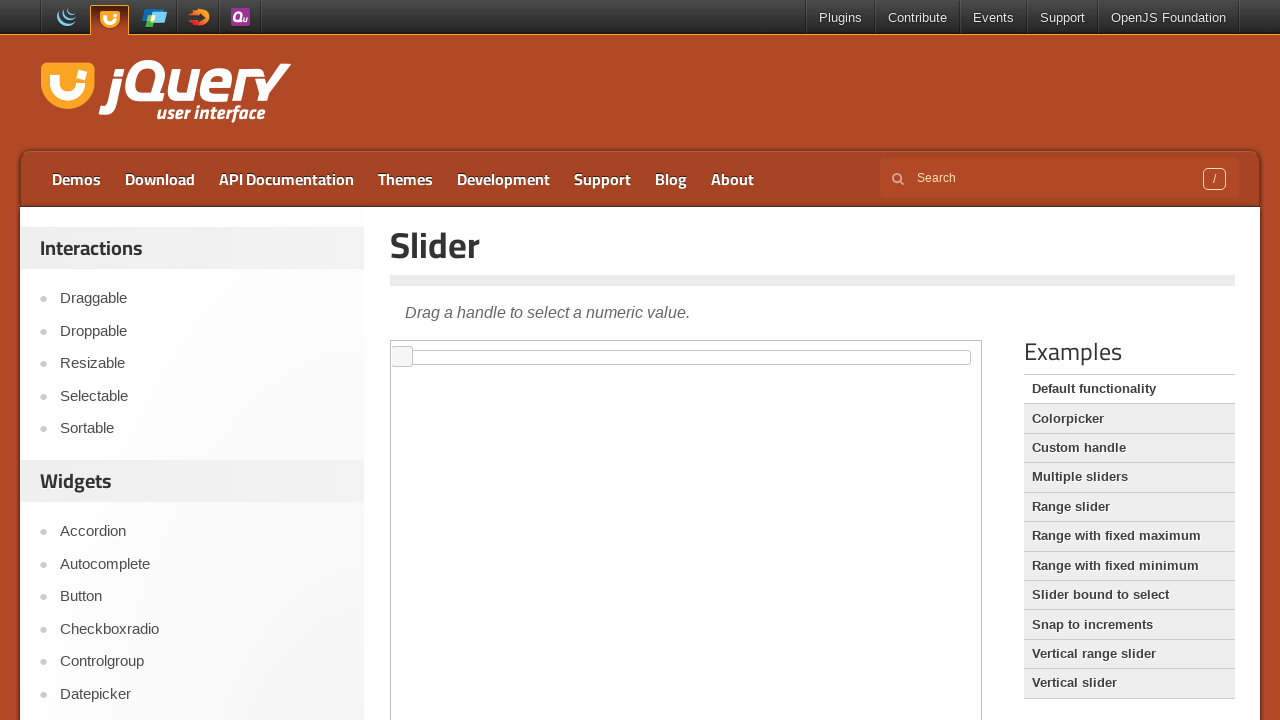

Focused on the slider handle on iframe.demo-frame >> internal:control=enter-frame >> span.ui-slider-handle
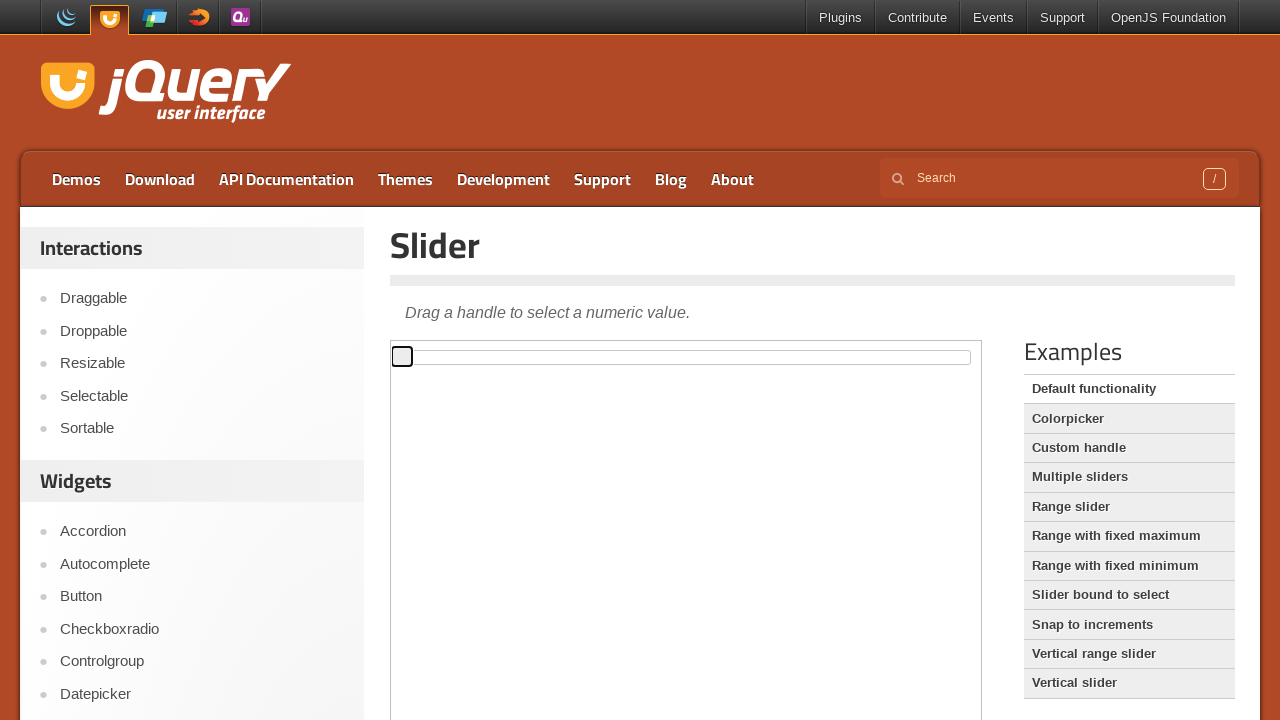

Pressed ArrowRight key to move slider right (iteration 1/10)
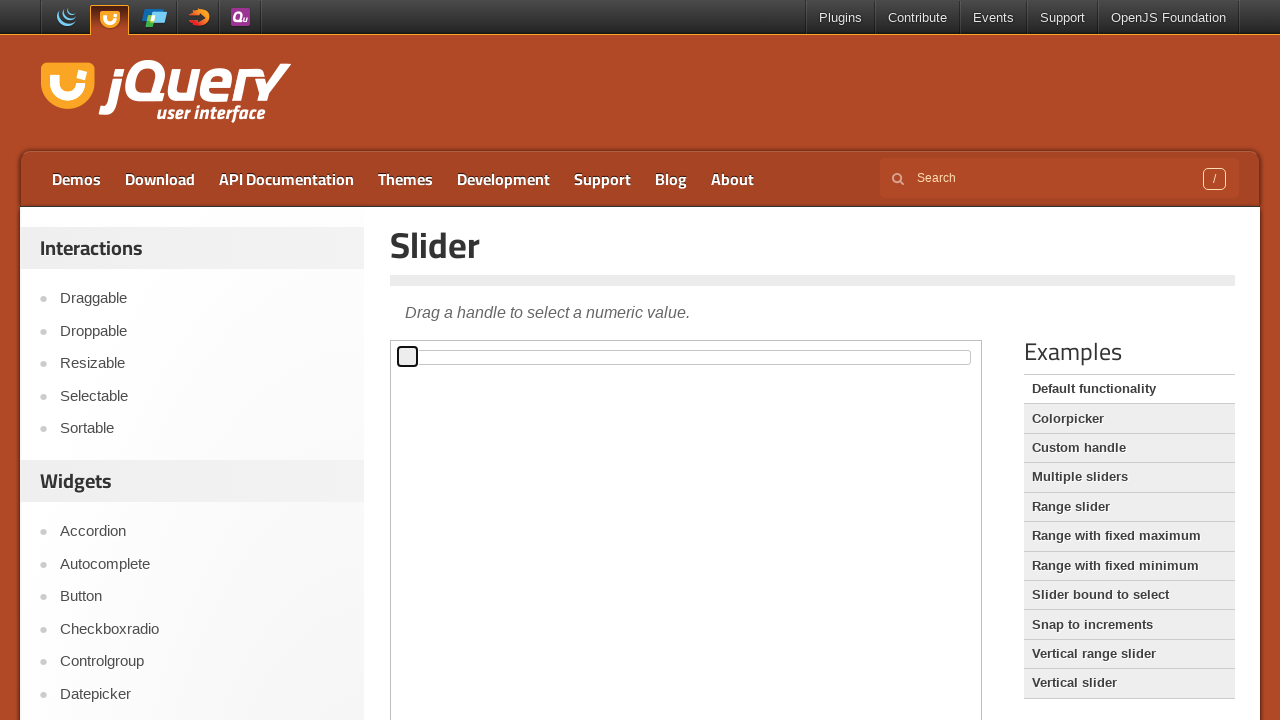

Pressed ArrowRight key to move slider right (iteration 2/10)
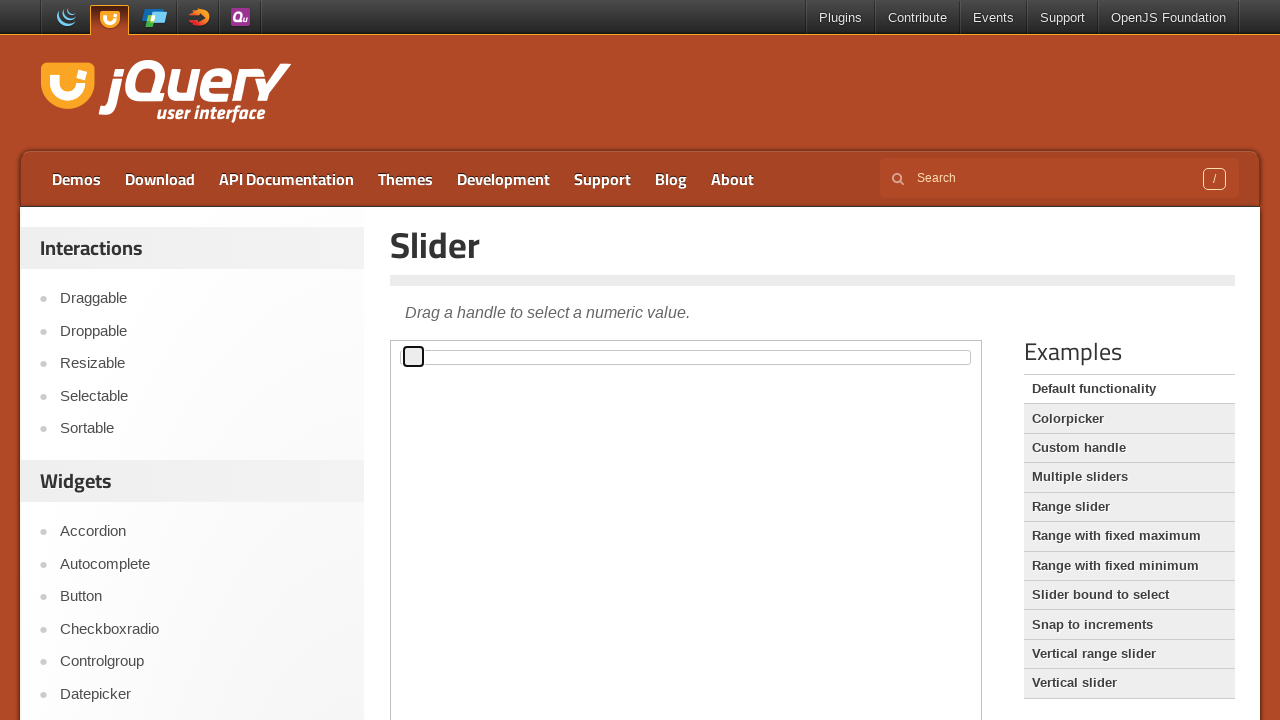

Pressed ArrowRight key to move slider right (iteration 3/10)
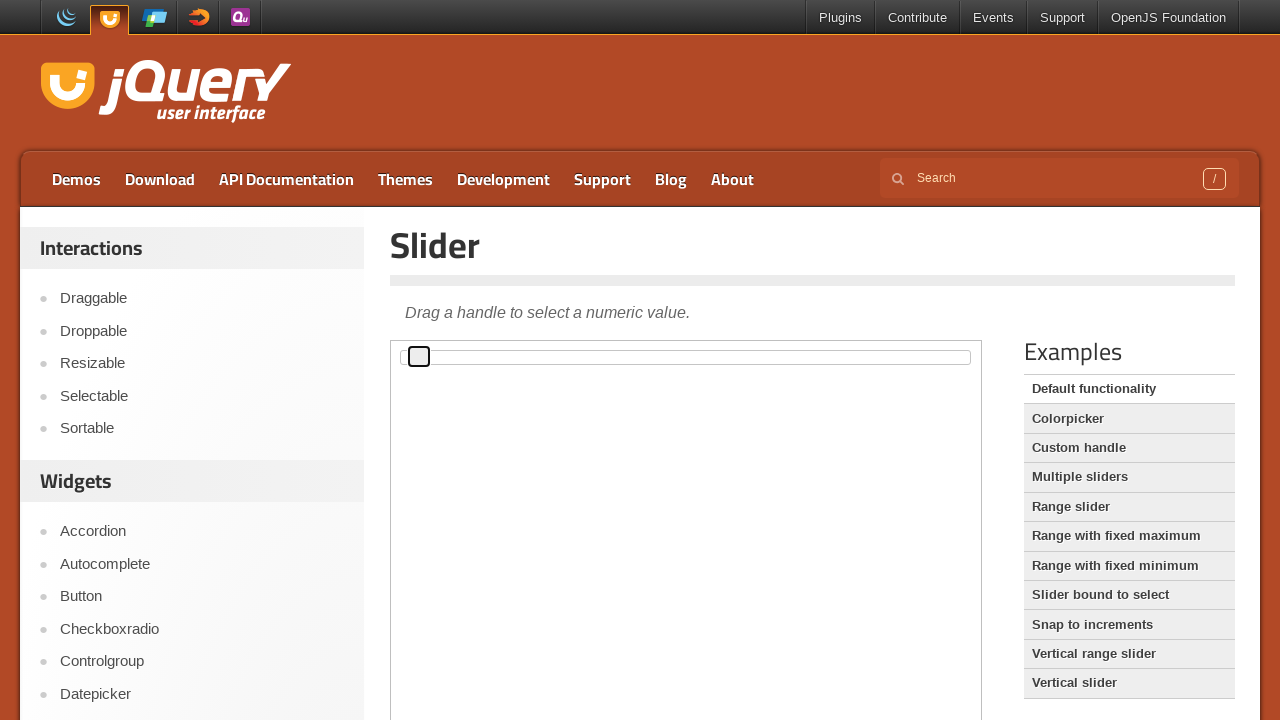

Pressed ArrowRight key to move slider right (iteration 4/10)
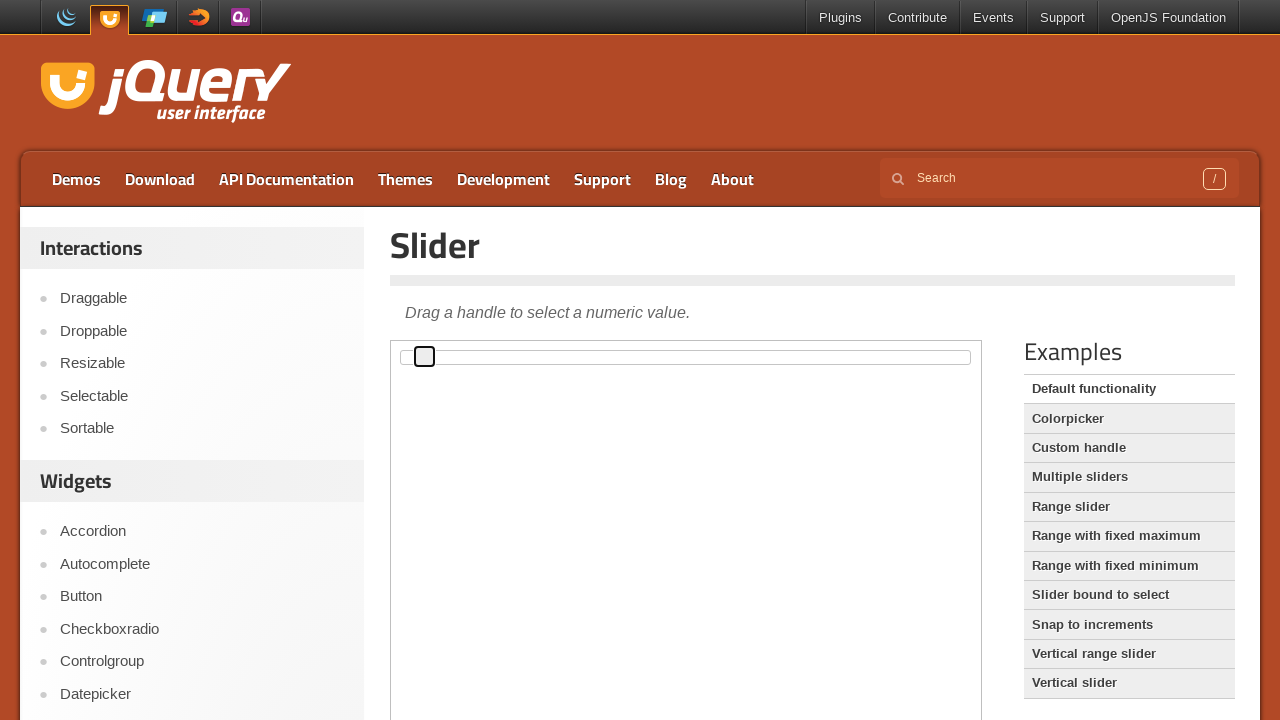

Pressed ArrowRight key to move slider right (iteration 5/10)
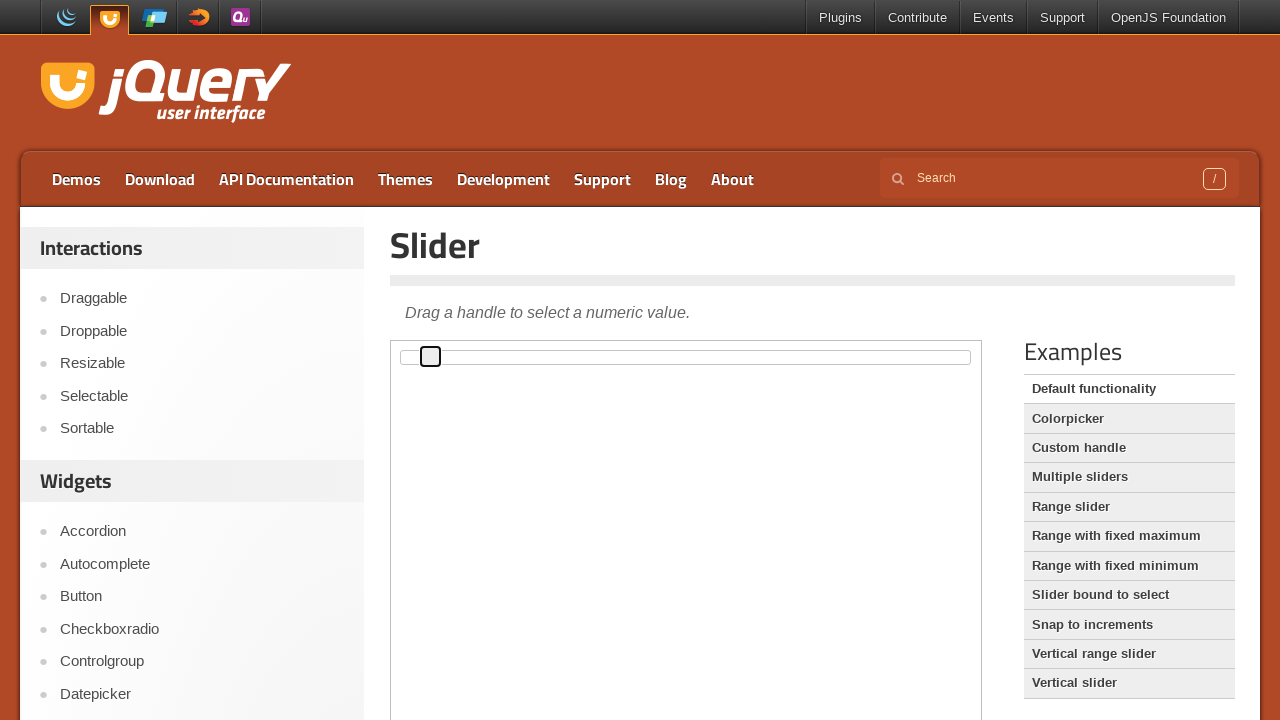

Pressed ArrowRight key to move slider right (iteration 6/10)
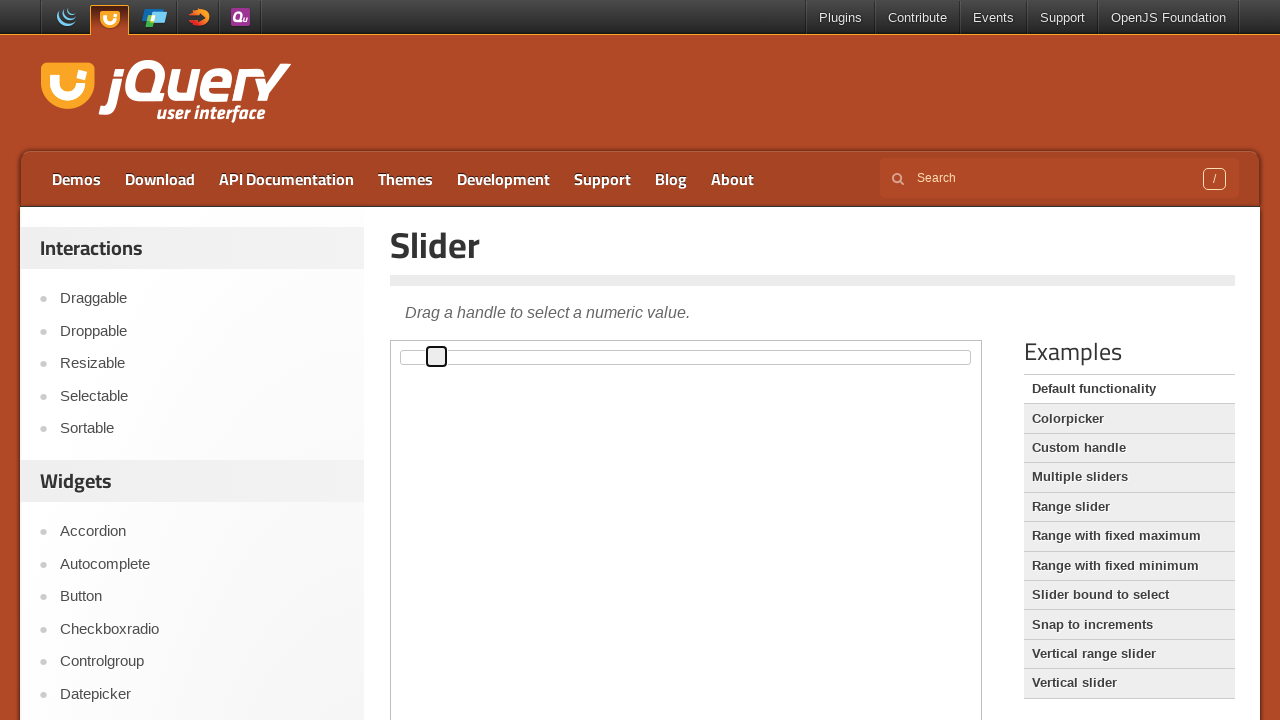

Pressed ArrowRight key to move slider right (iteration 7/10)
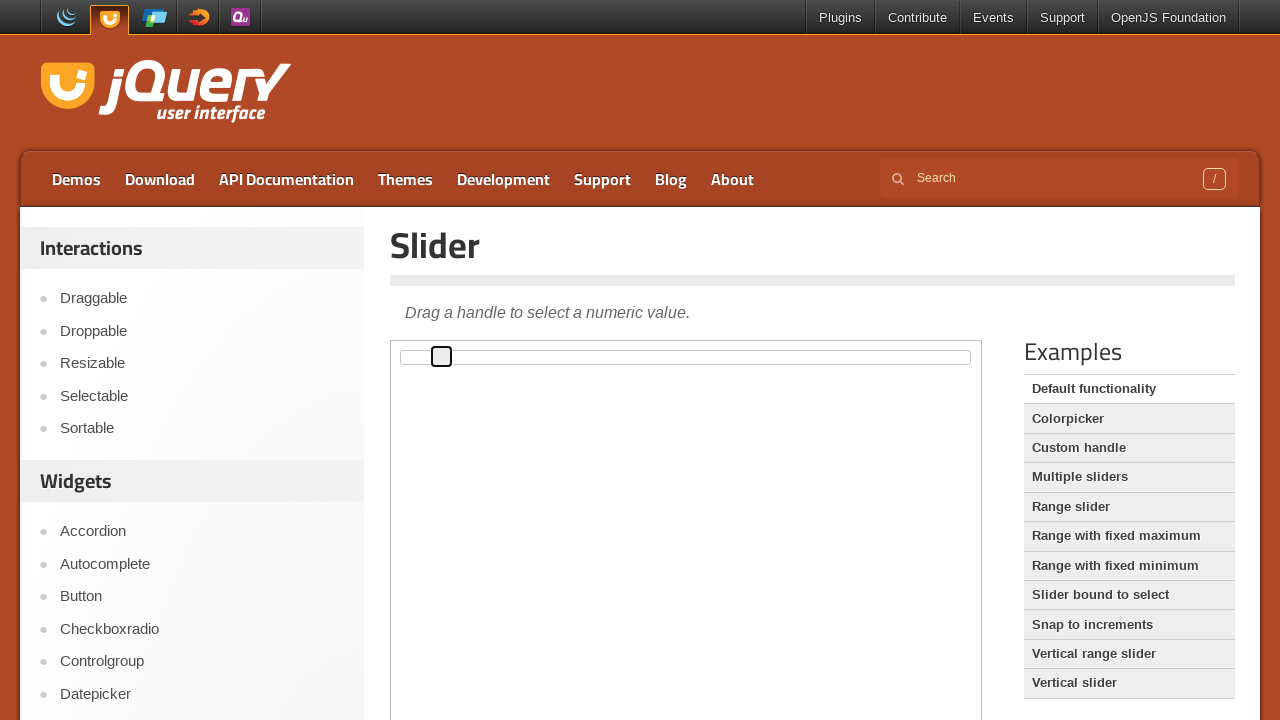

Pressed ArrowRight key to move slider right (iteration 8/10)
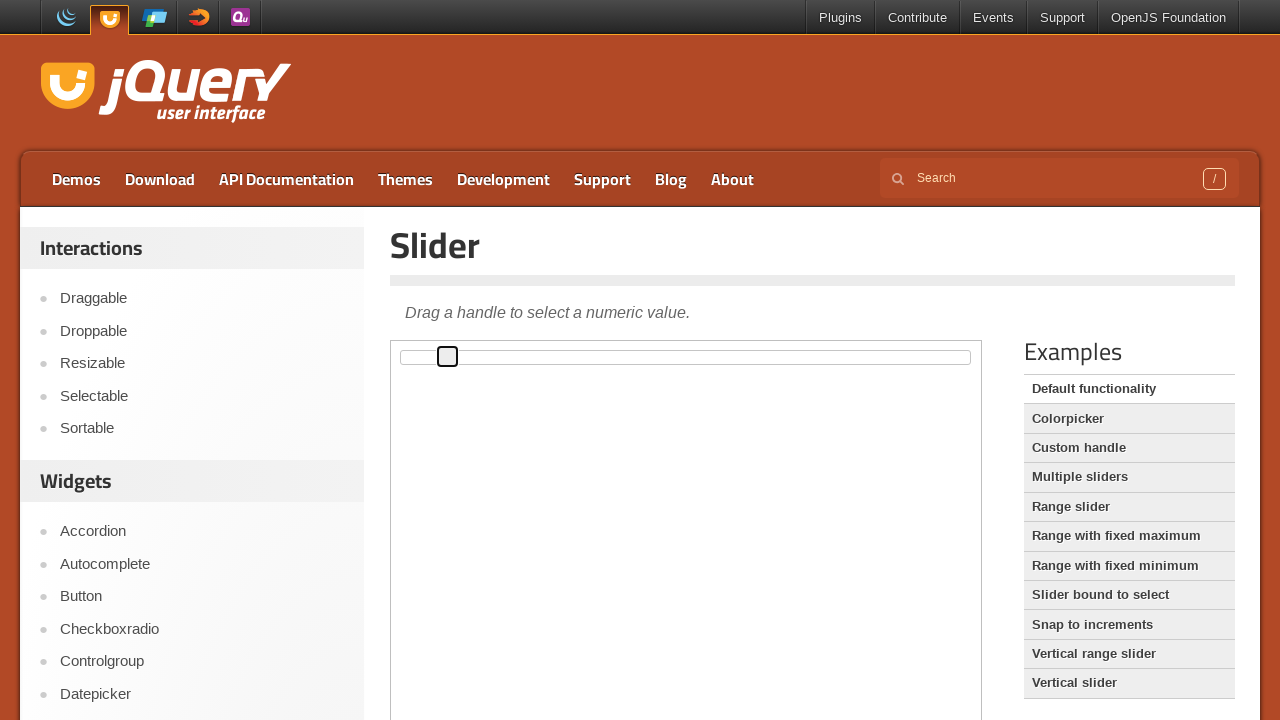

Pressed ArrowRight key to move slider right (iteration 9/10)
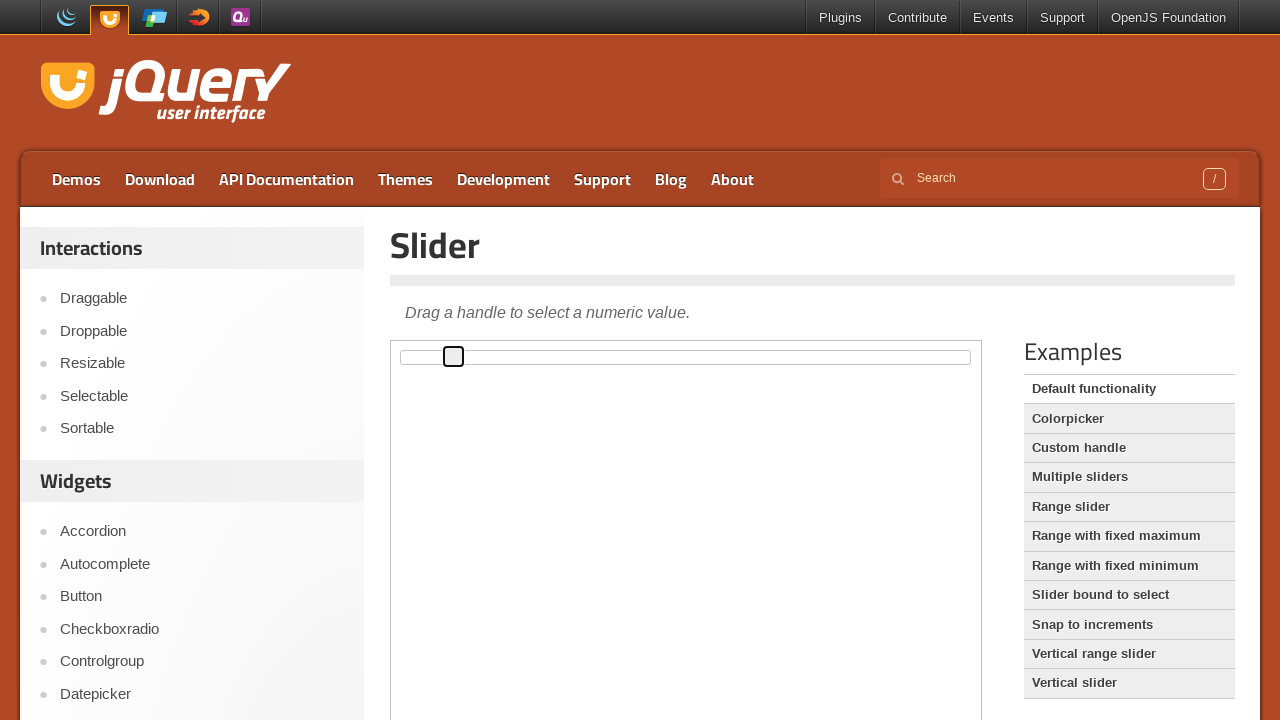

Pressed ArrowRight key to move slider right (iteration 10/10)
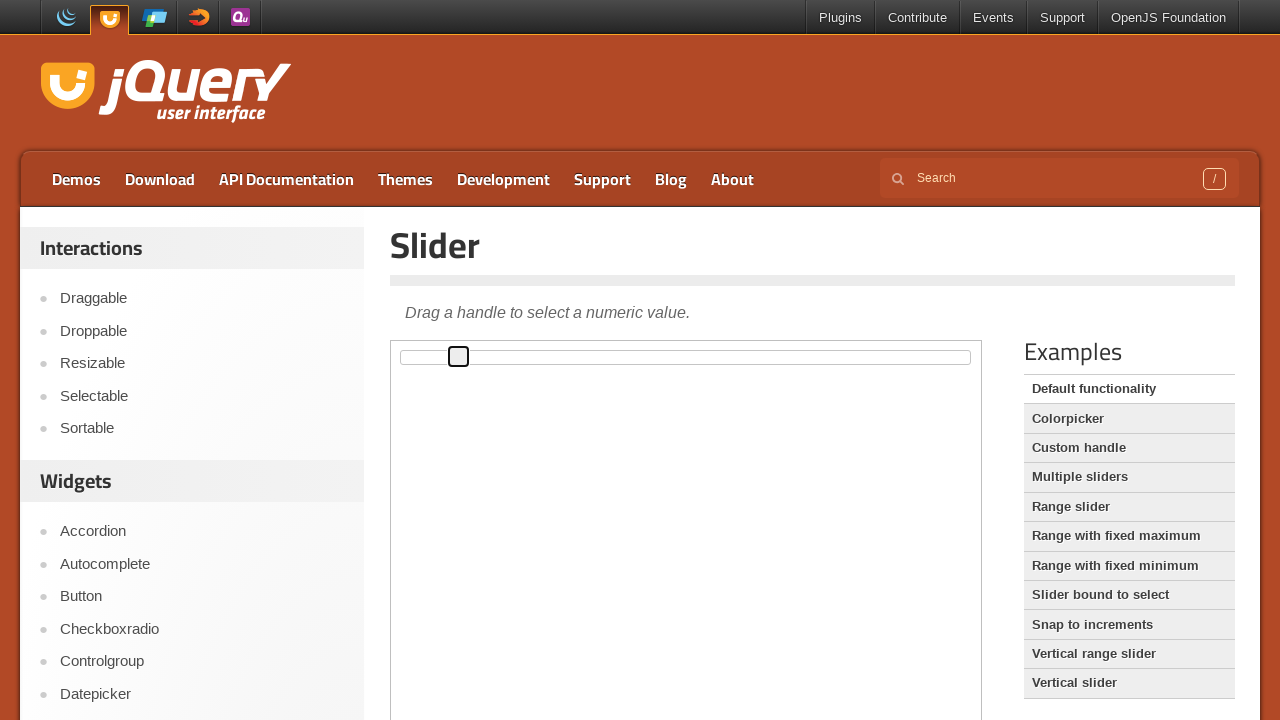

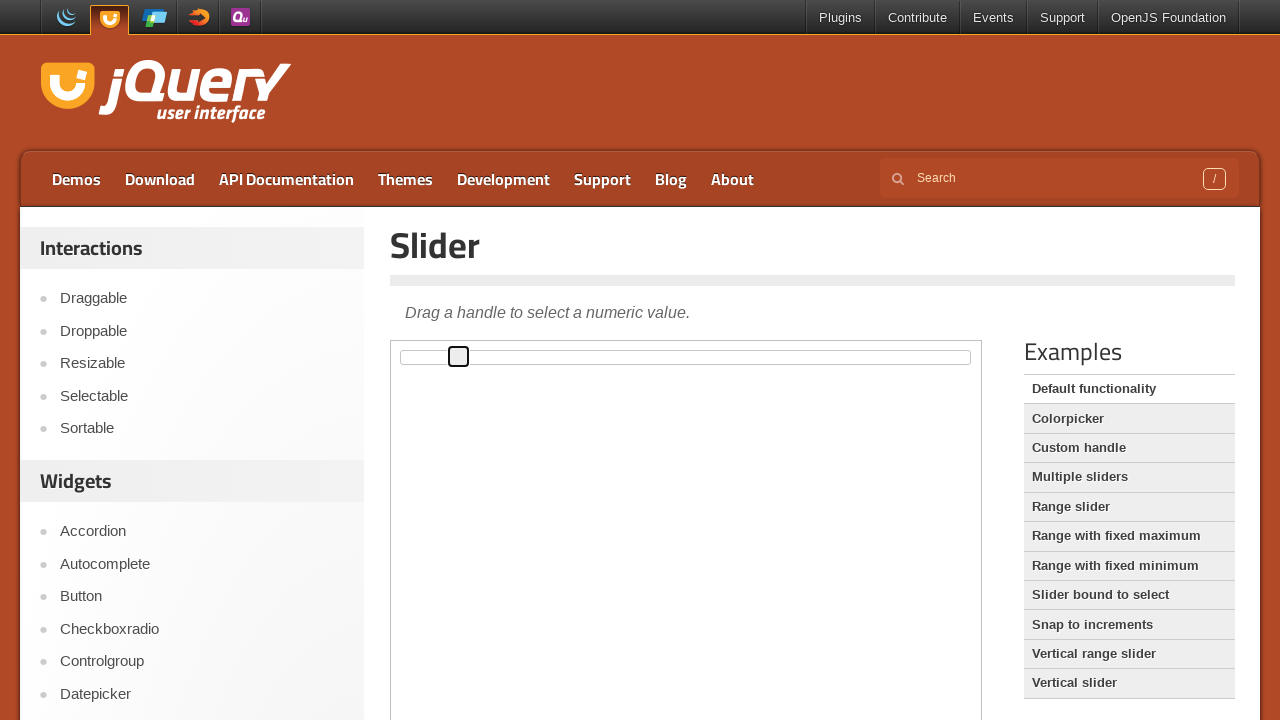